Navigates to the Worktual CCAAS platform

Starting URL: https://ccaas.worktual.co.uk/

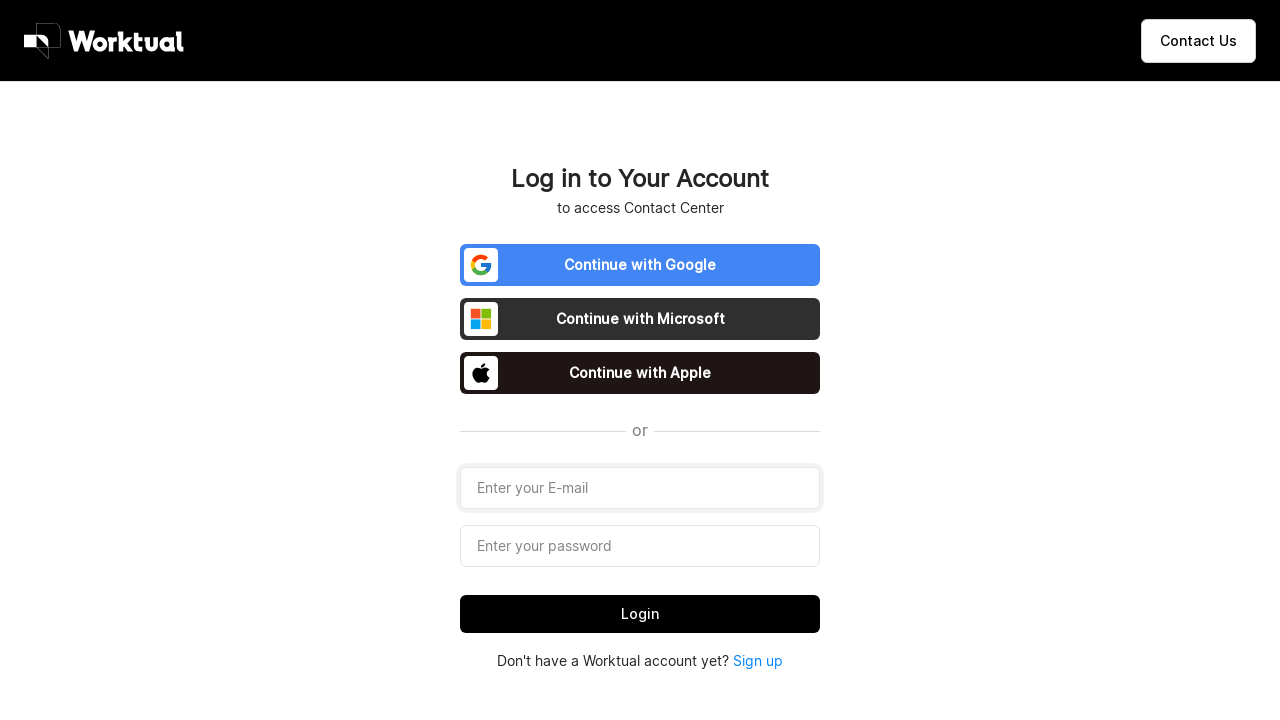

Navigated to Worktual CCAAS platform at https://ccaas.worktual.co.uk/
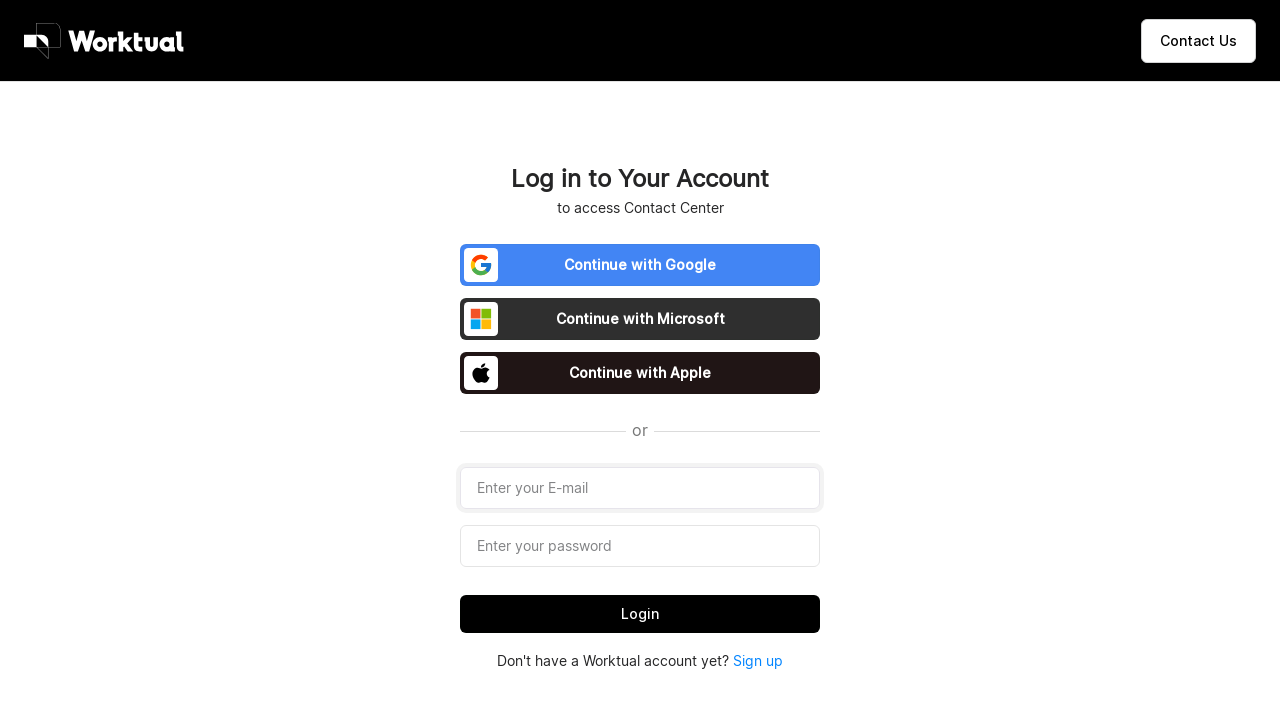

Page fully loaded and network idle
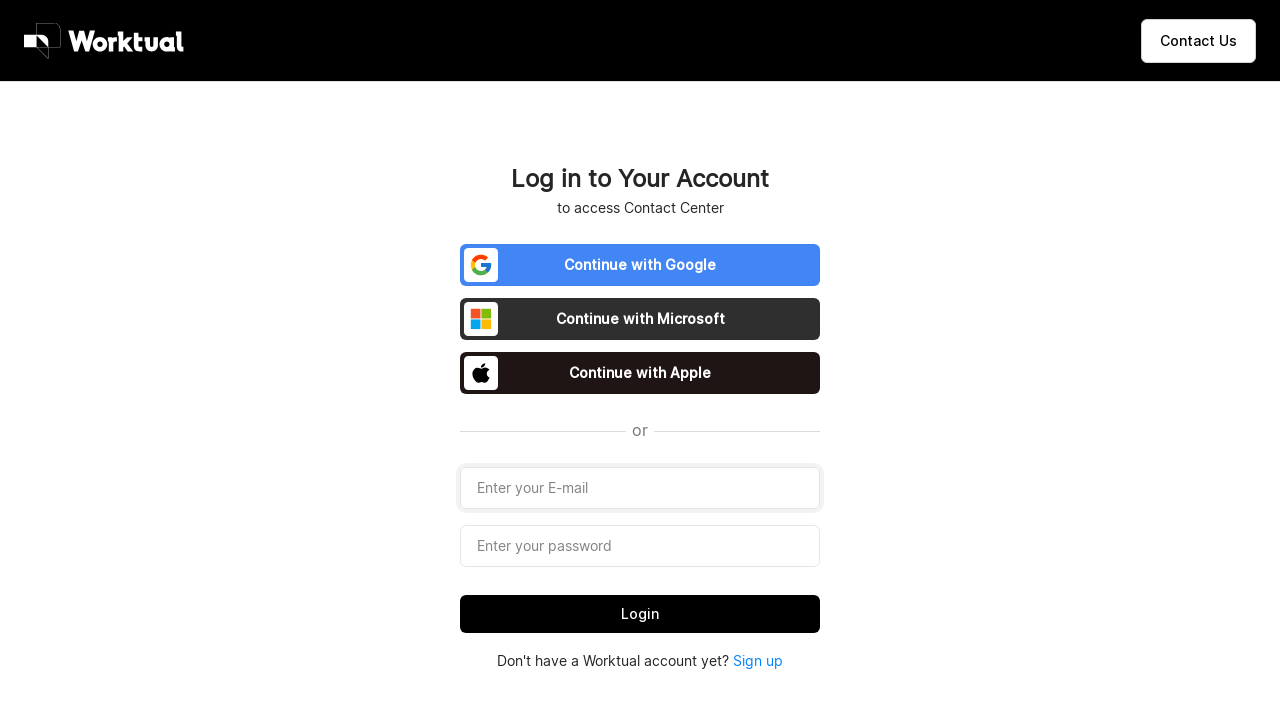

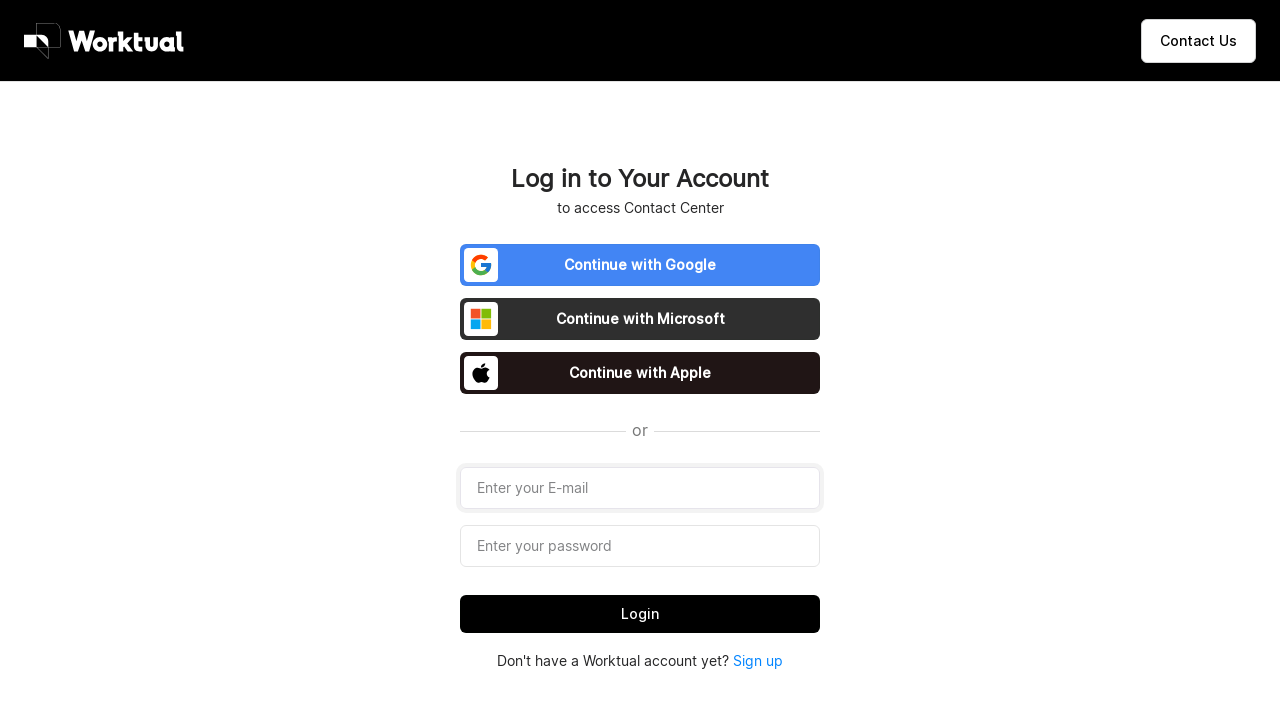